Tests category selection by clicking on Phones and Laptops categories

Starting URL: https://www.demoblaze.com/index.html

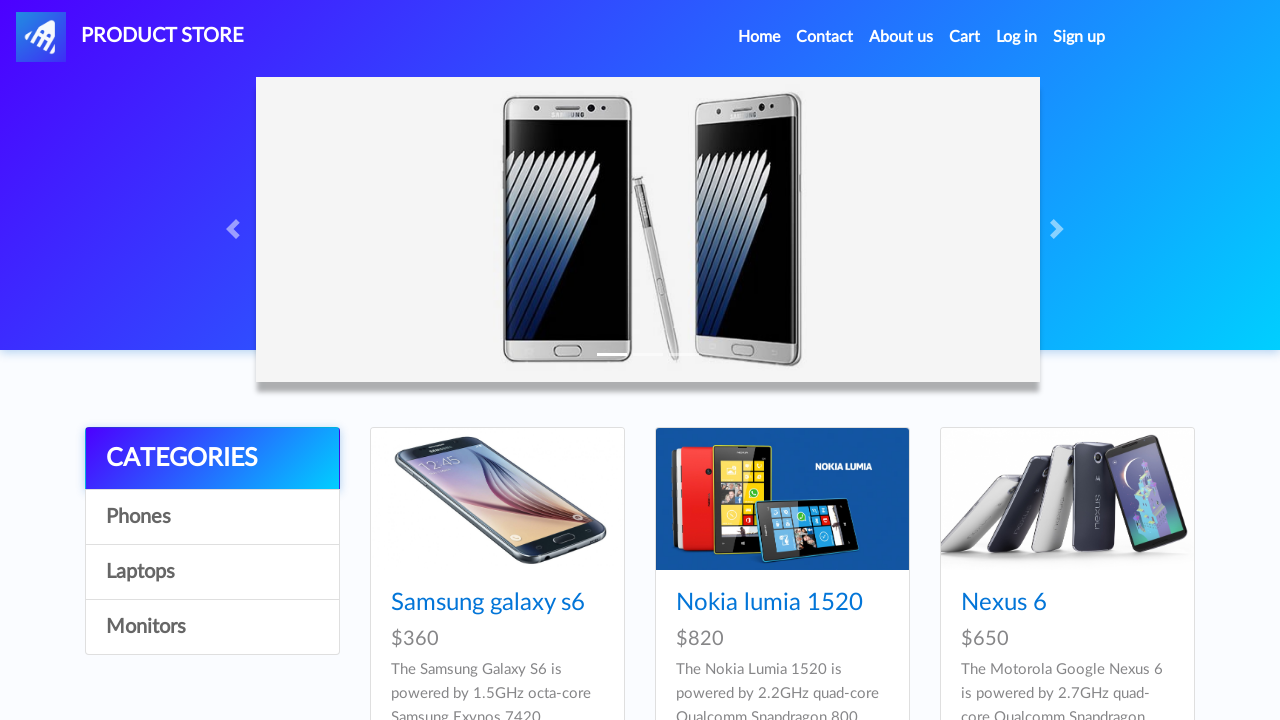

Clicked on Phones category at (212, 517) on xpath=//a[contains(text(),'Phones')]
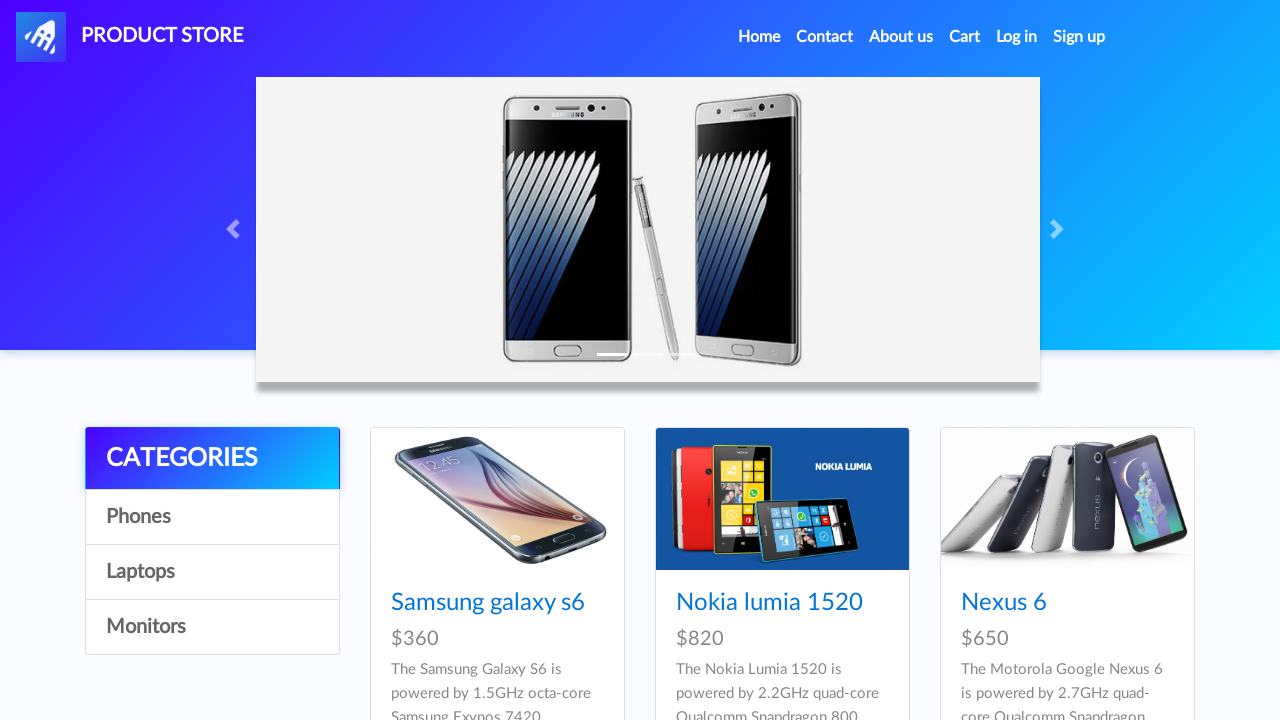

Waited 2 seconds for Phones category to load
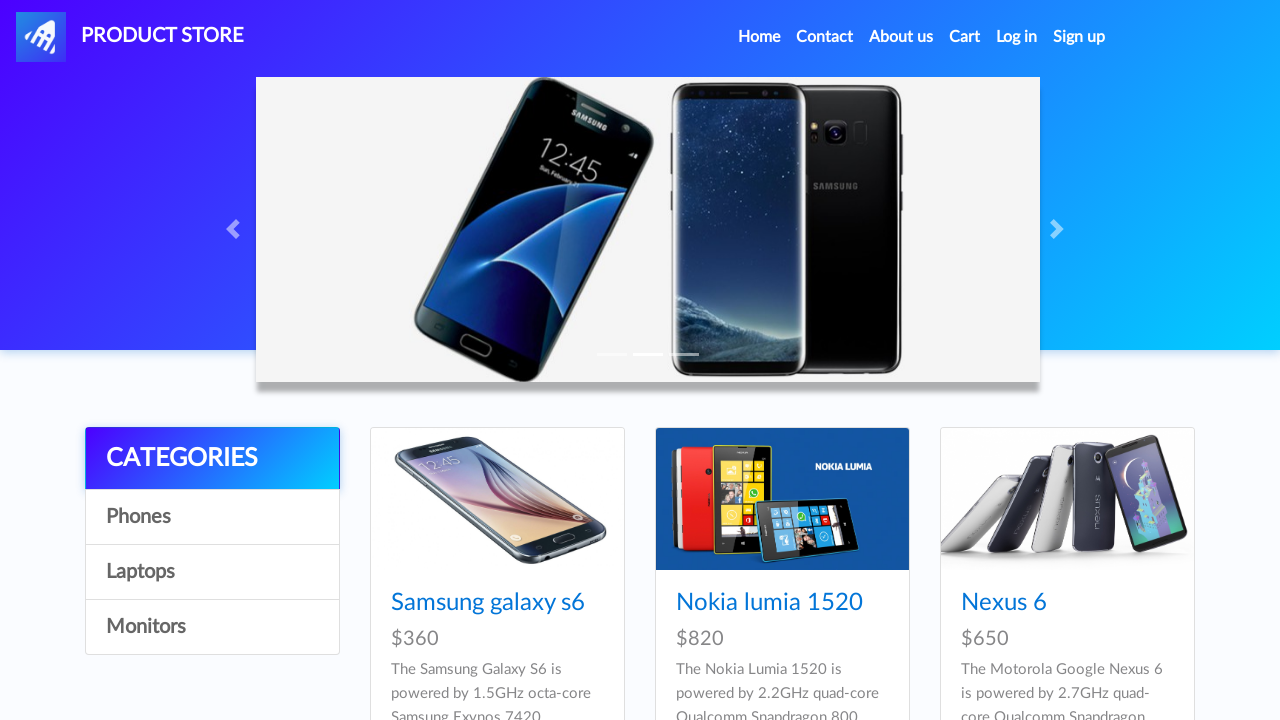

Verified phone products are loaded
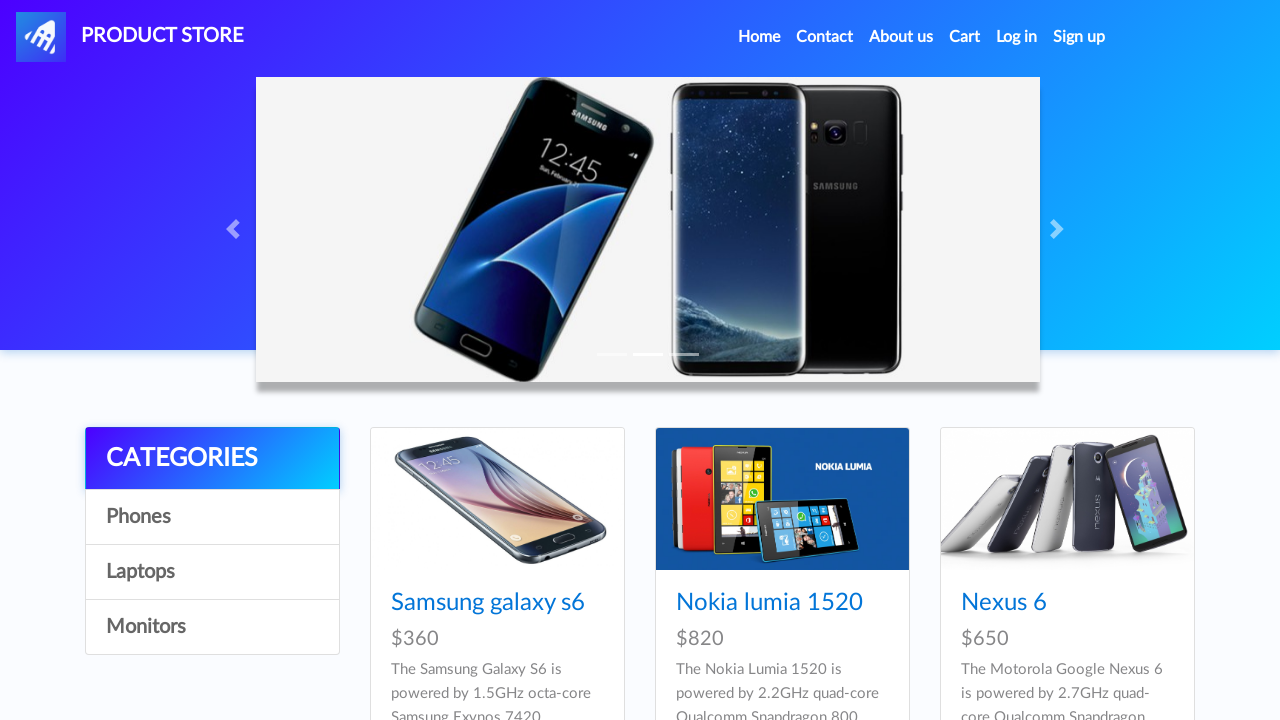

Clicked on Laptops category at (212, 572) on xpath=//a[contains(text(),'Laptops')]
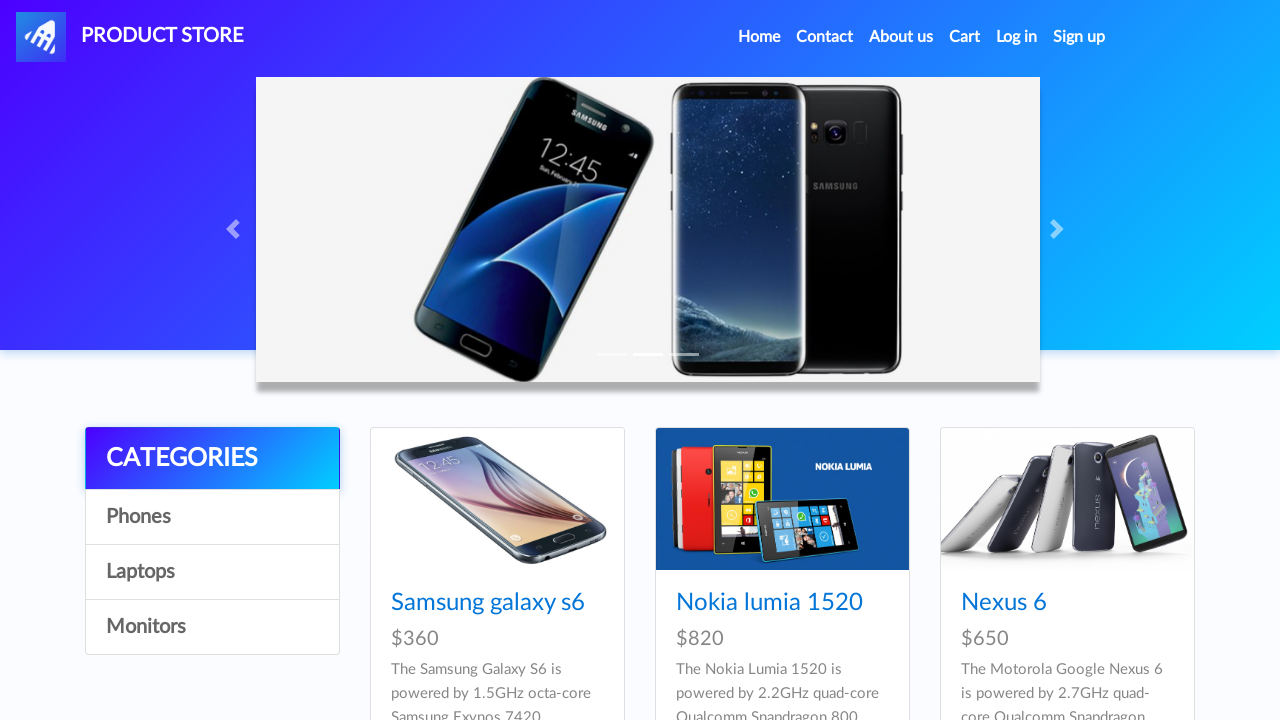

Waited 2 seconds for Laptops category to load
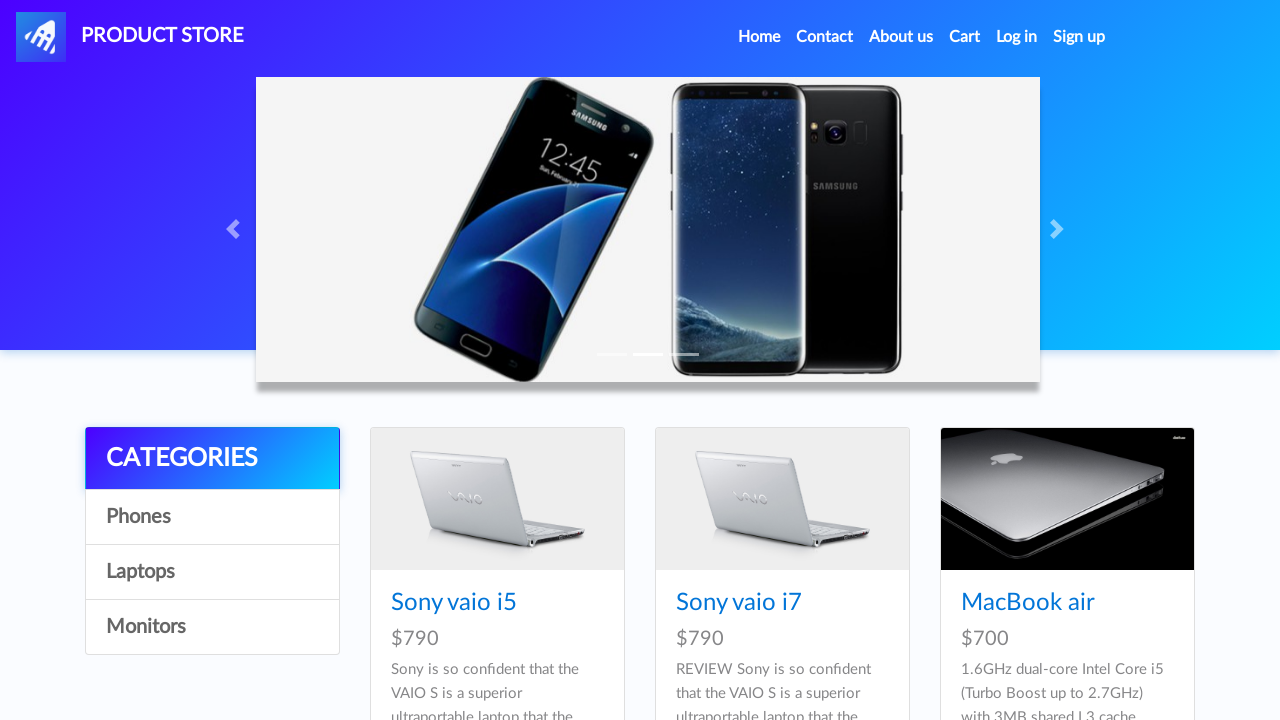

Verified laptop products are loaded
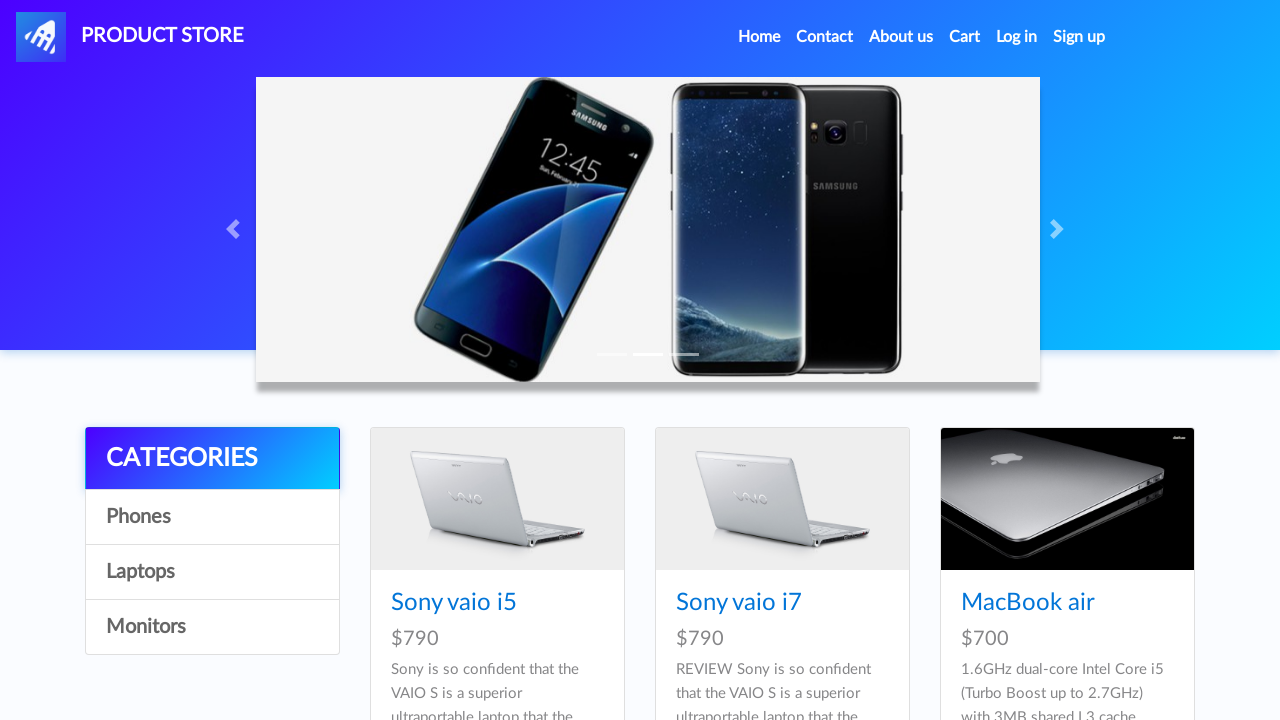

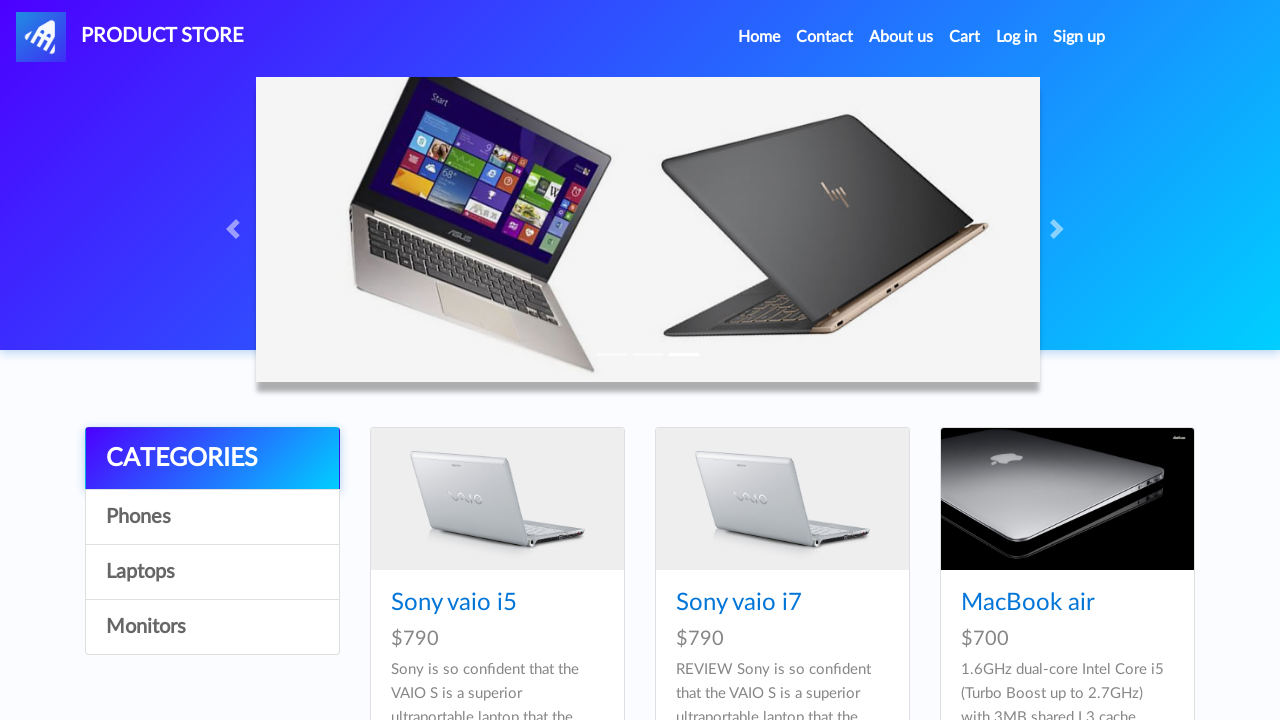